Tests alert prompt functionality by clicking a button to trigger a prompt alert, entering text, and accepting it

Starting URL: https://demoqa.com/alerts

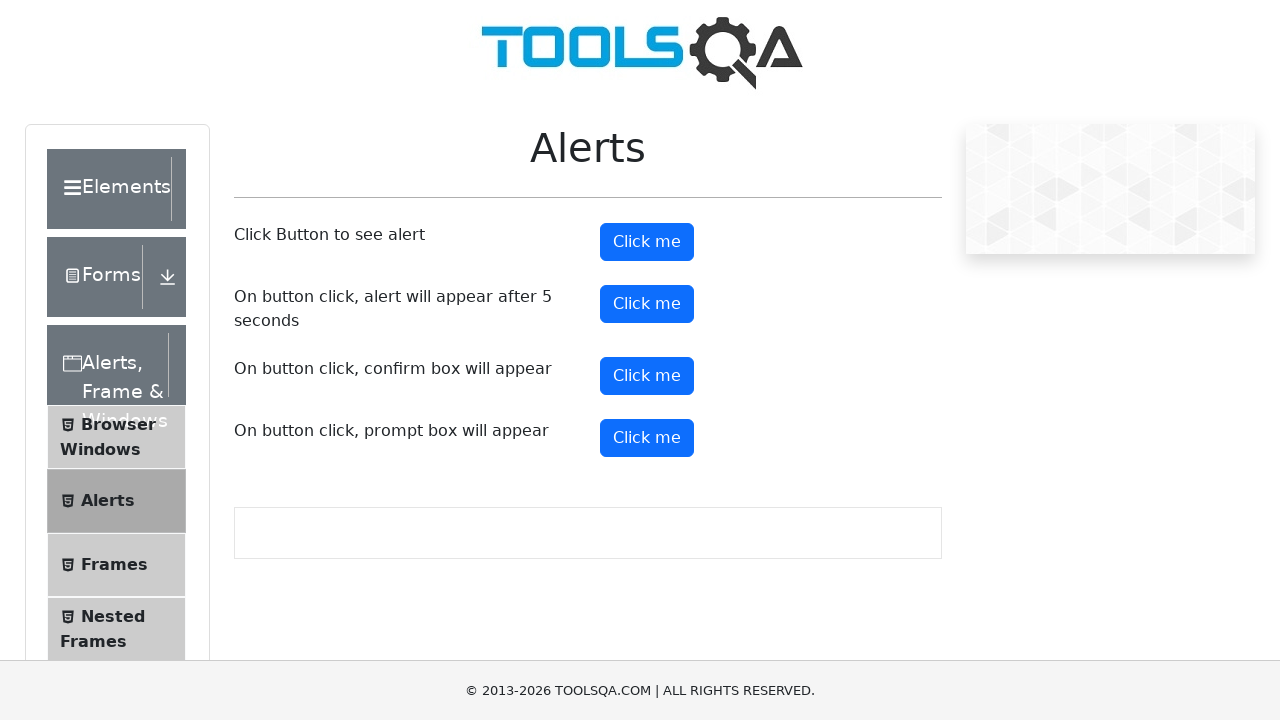

Clicked prompt button to trigger alert at (647, 438) on #promtButton
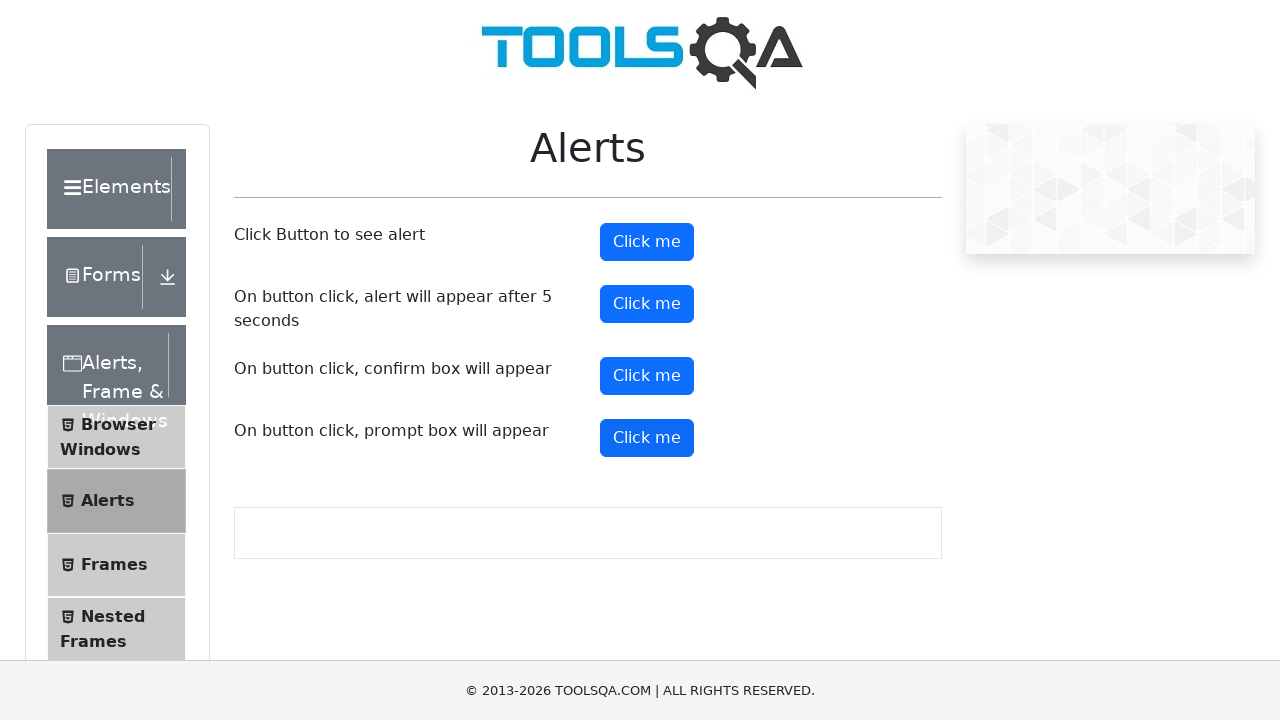

Set up dialog handler to accept prompt with text 'Dotstudents'
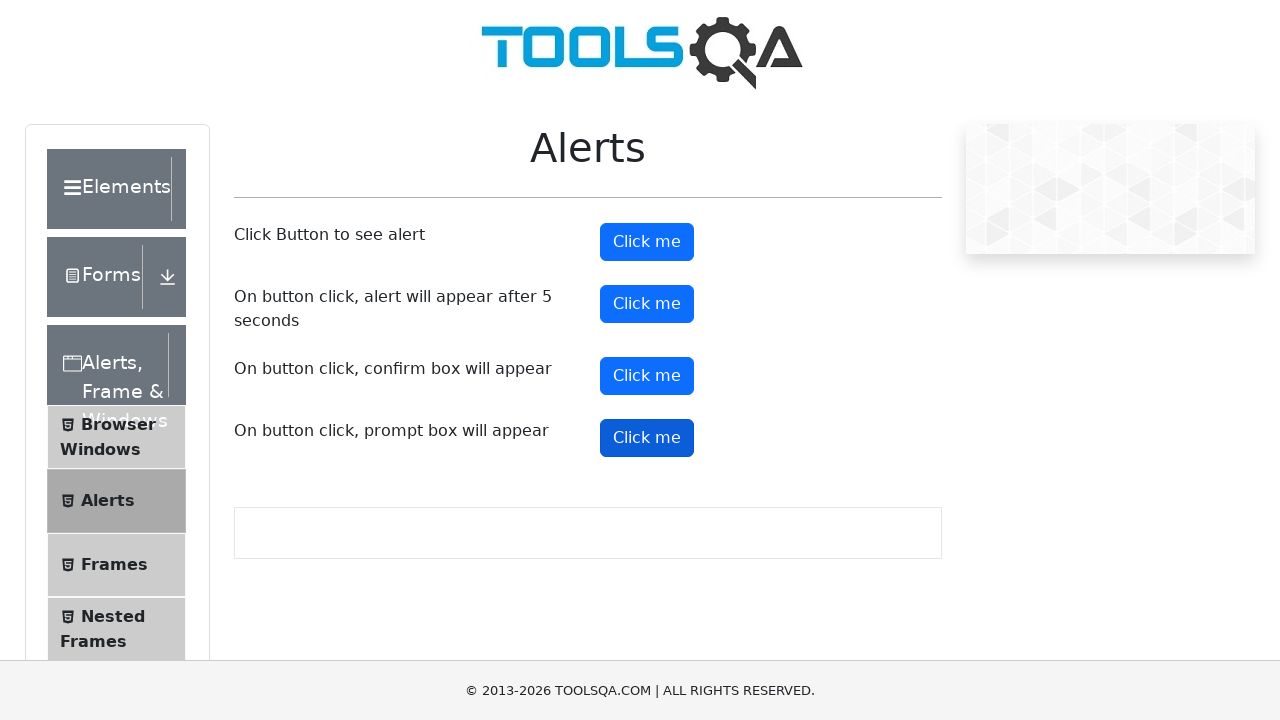

Evaluated JavaScript to process pending dialogs
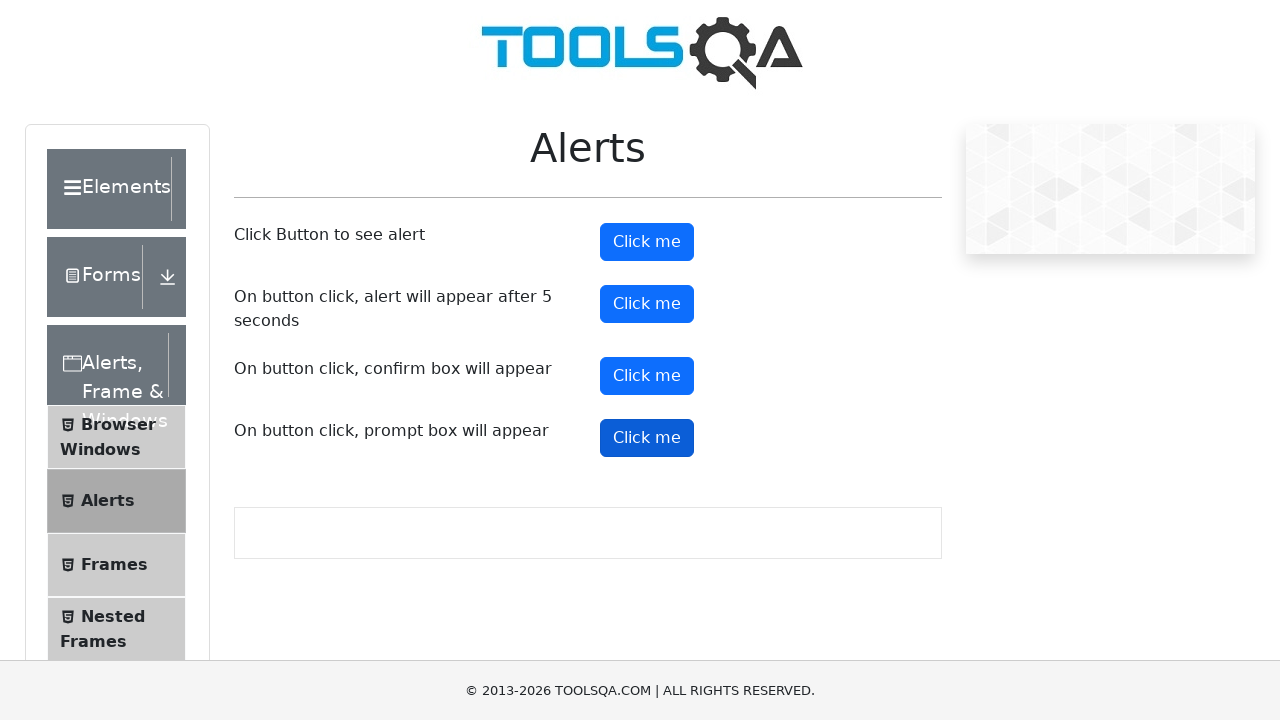

Waited 1000ms for action to complete
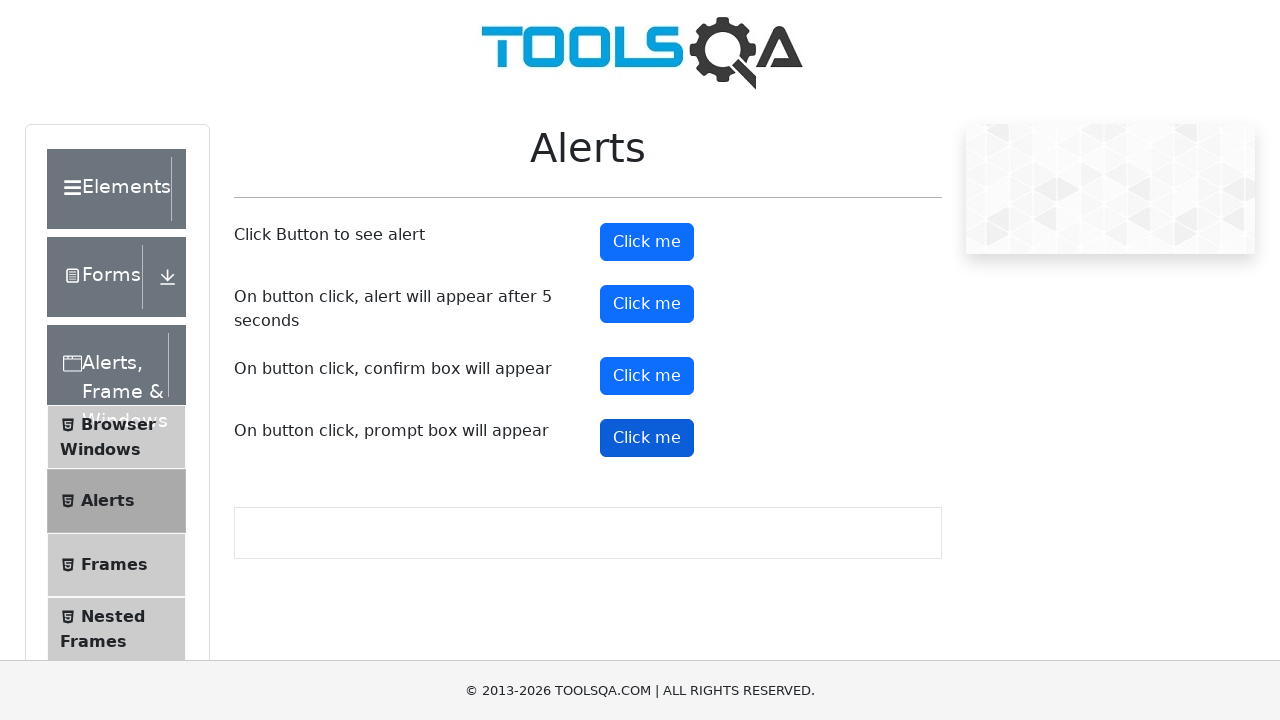

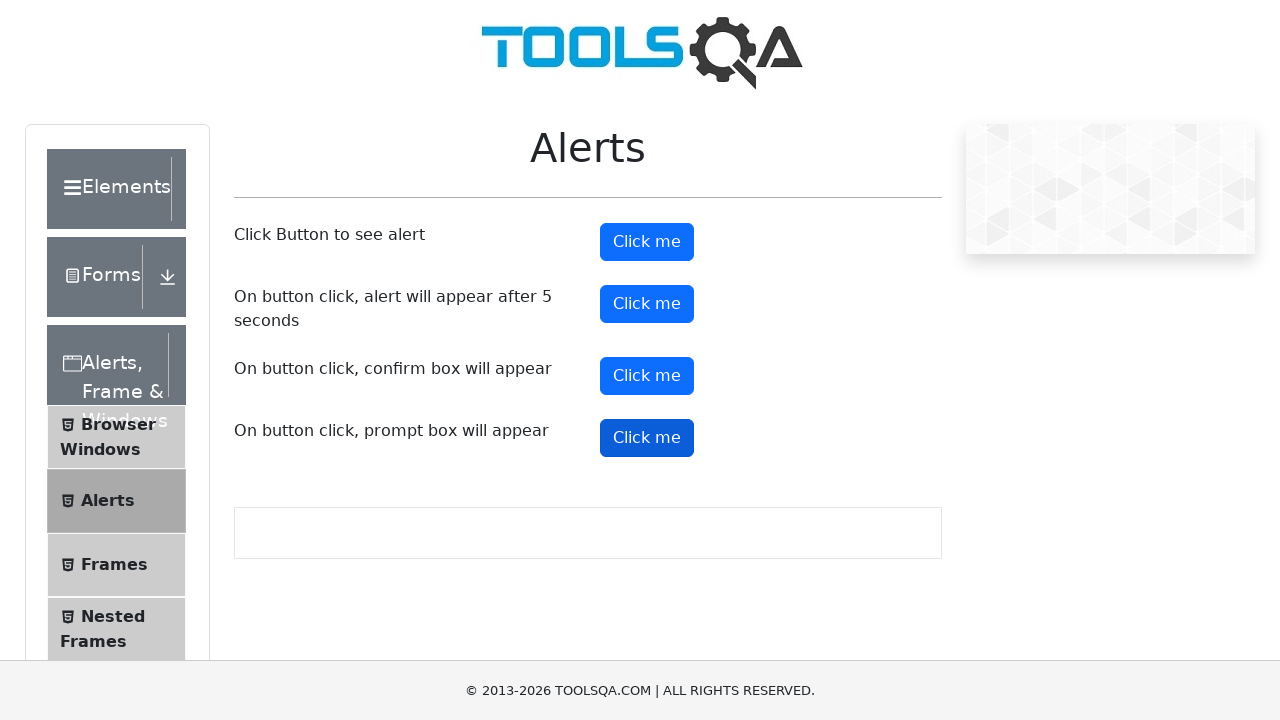